Tests validation behavior when submitting an empty contact form by clicking the submit button without filling any fields.

Starting URL: https://parabank.parasoft.com/parabank/contact.htm

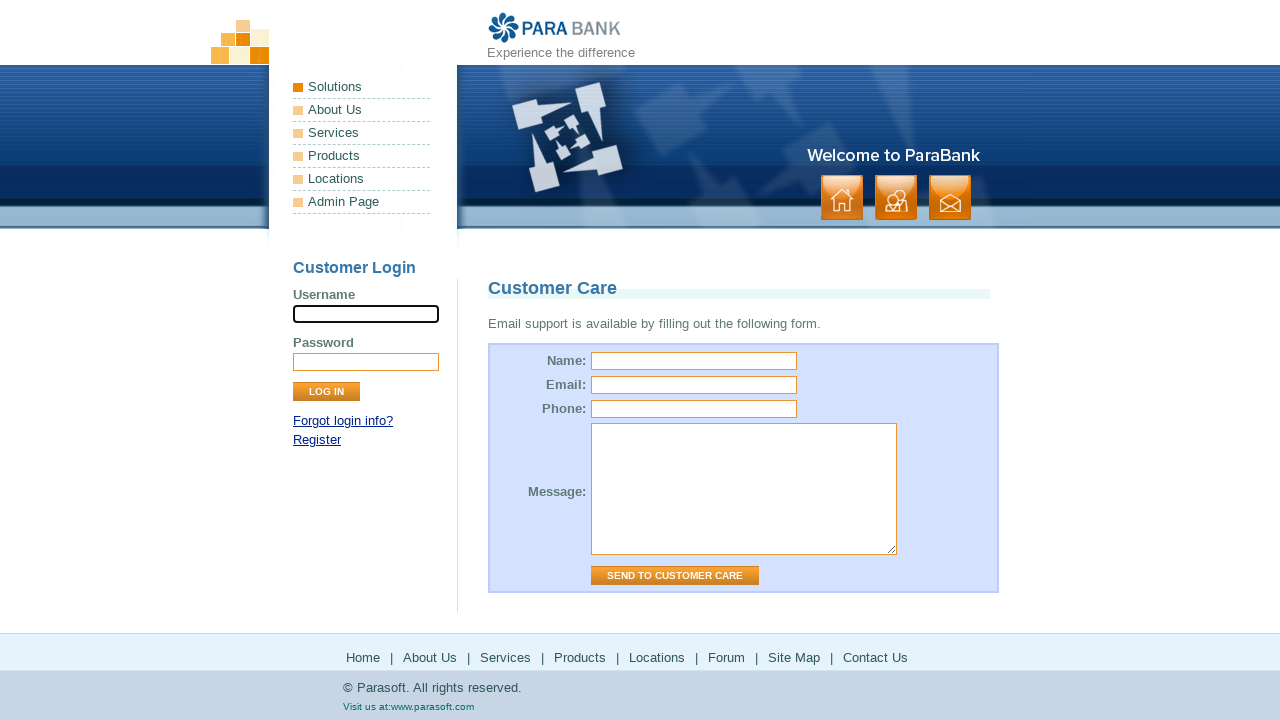

Navigated to contact form page
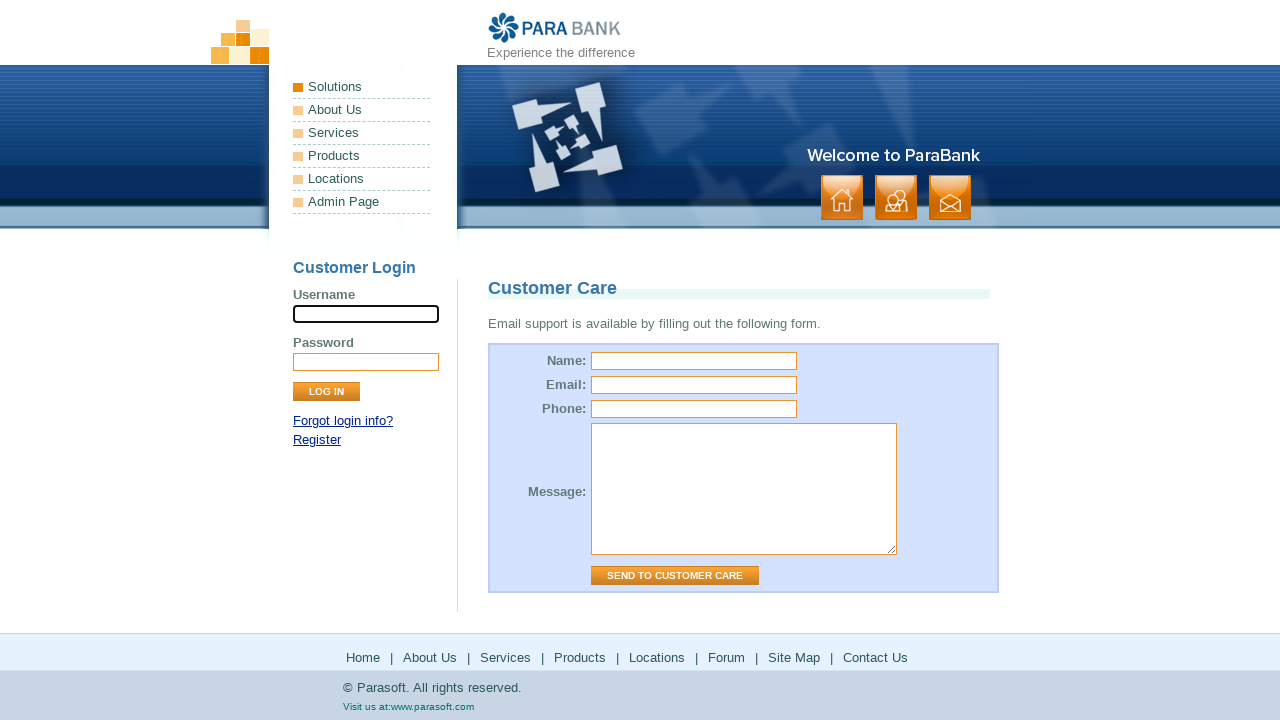

Clicked submit button without filling any fields at (675, 576) on input[value="Send to Customer Care"]
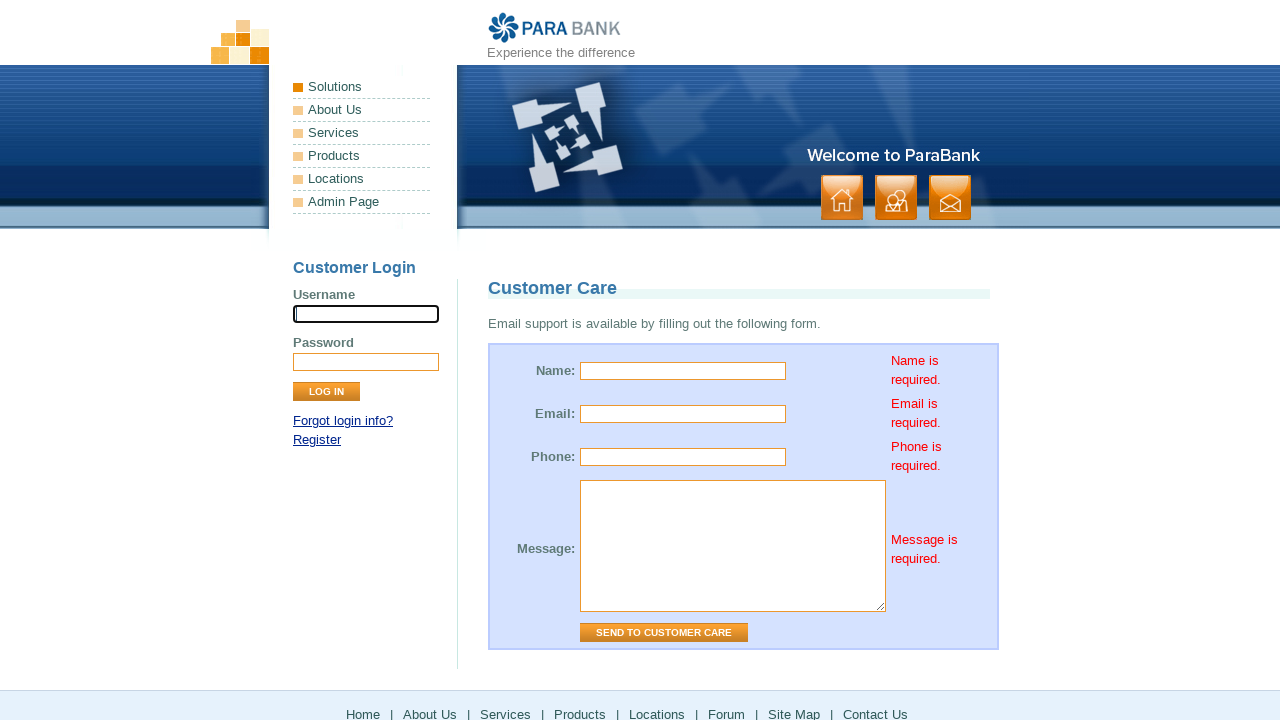

Page processing complete, network idle
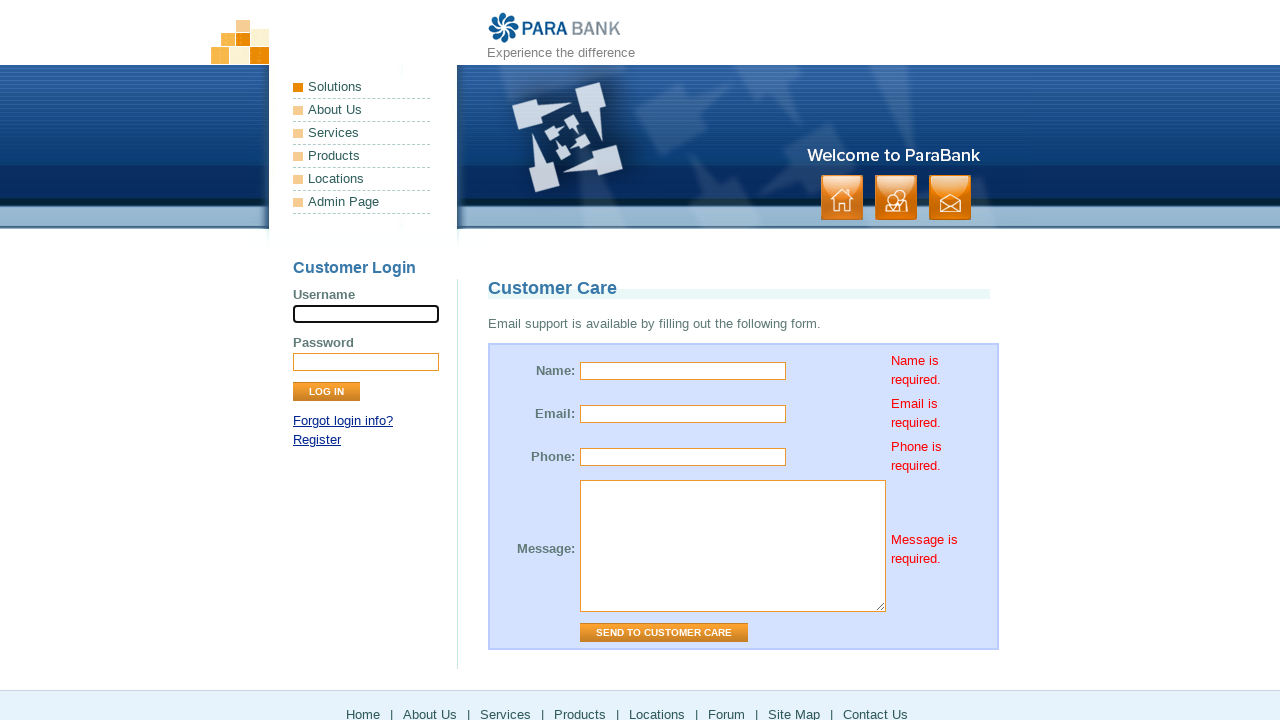

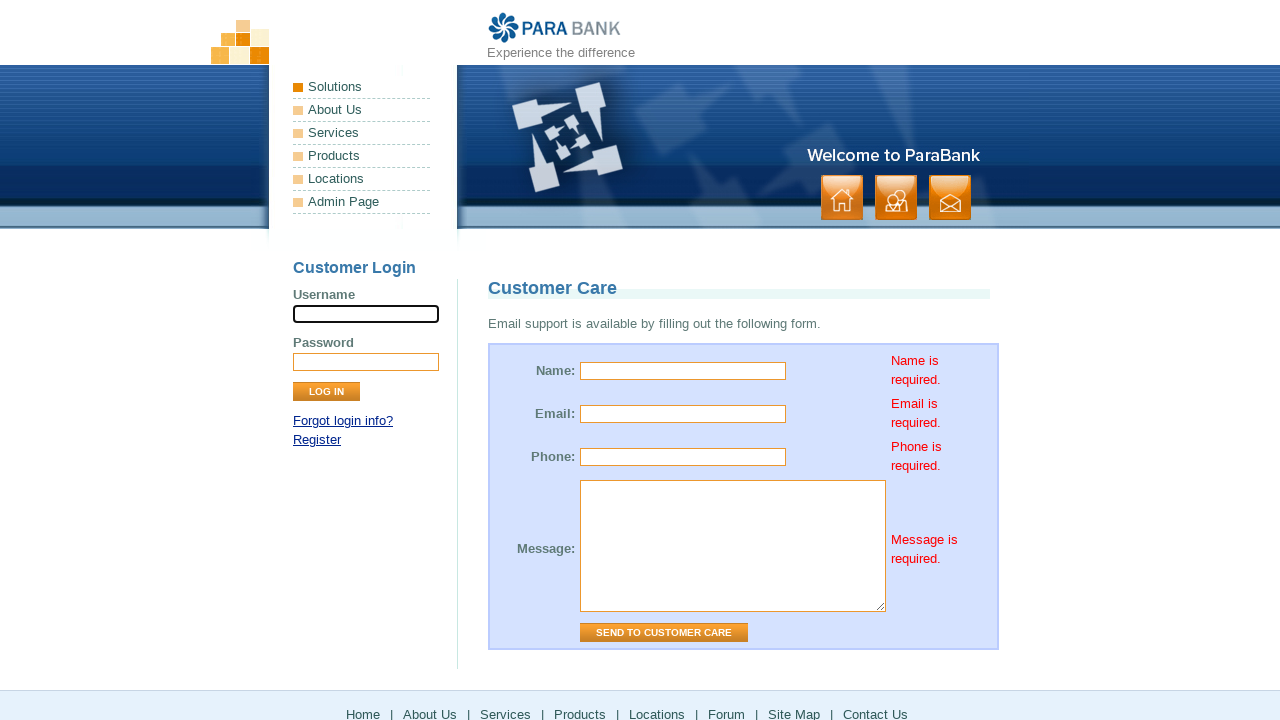